Navigates to China's National Bureau of Statistics data query page, selects "Transportation" category, then "Passenger Traffic", and filters to show the last 36 months of data.

Starting URL: https://data.stats.gov.cn/easyquery.htm

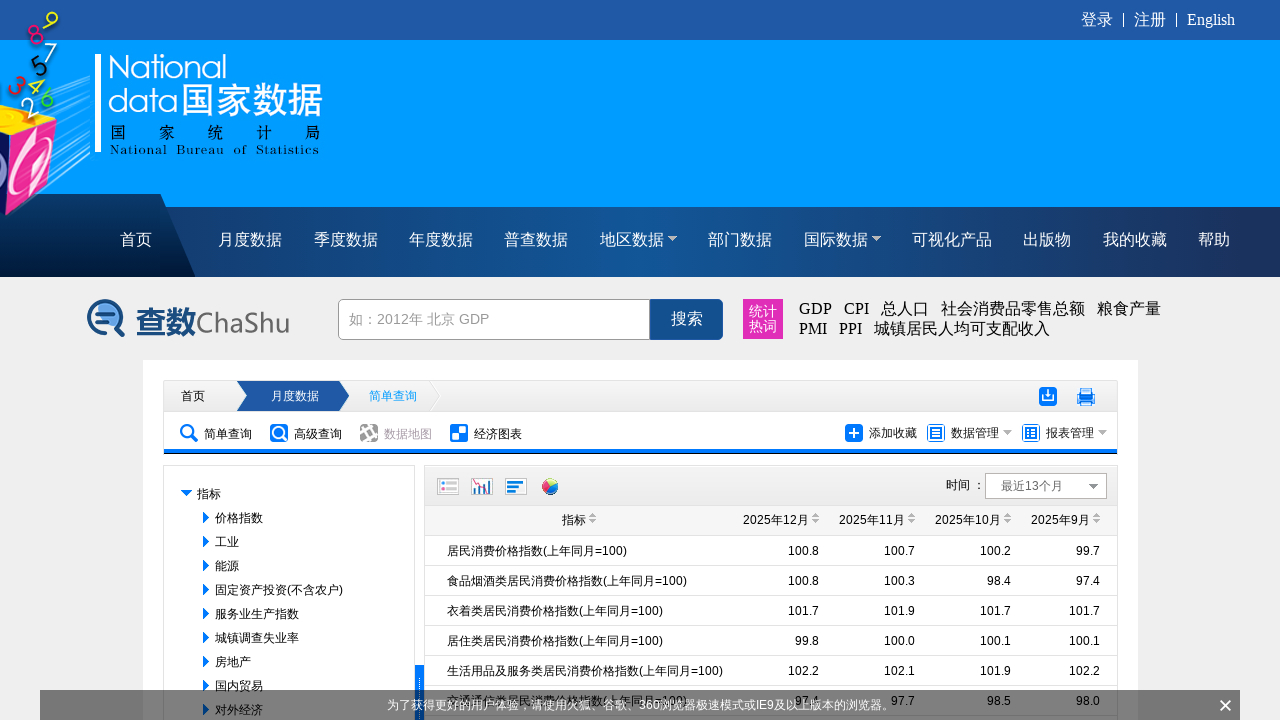

Clicked on Transportation (交通运输) category at (238, 360) on internal:text="\u4ea4\u901a\u8fd0\u8f93"i
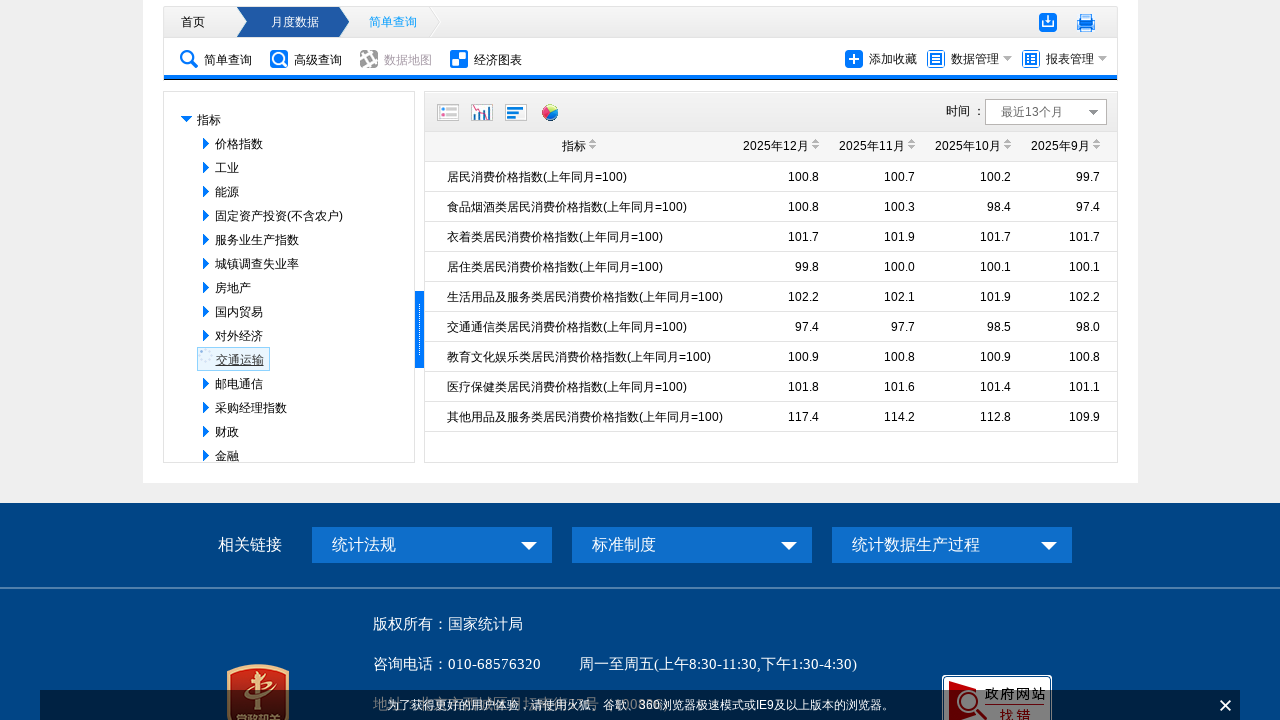

Clicked on Passenger Traffic (旅客运输量) subcategory at (262, 432) on internal:text="\u65c5\u5ba2\u8fd0\u8f93\u91cf"i
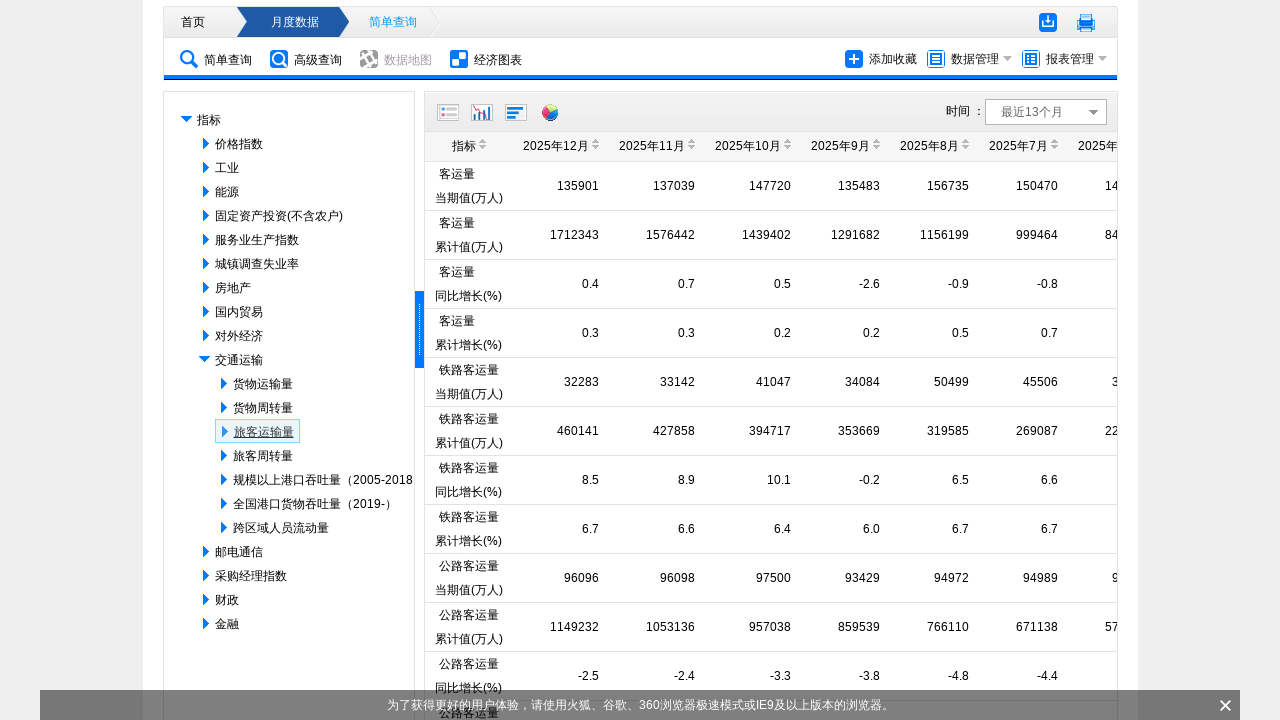

Clicked on date header to open time selection dropdown at (1046, 112) on xpath=//div[@class='dtHead']
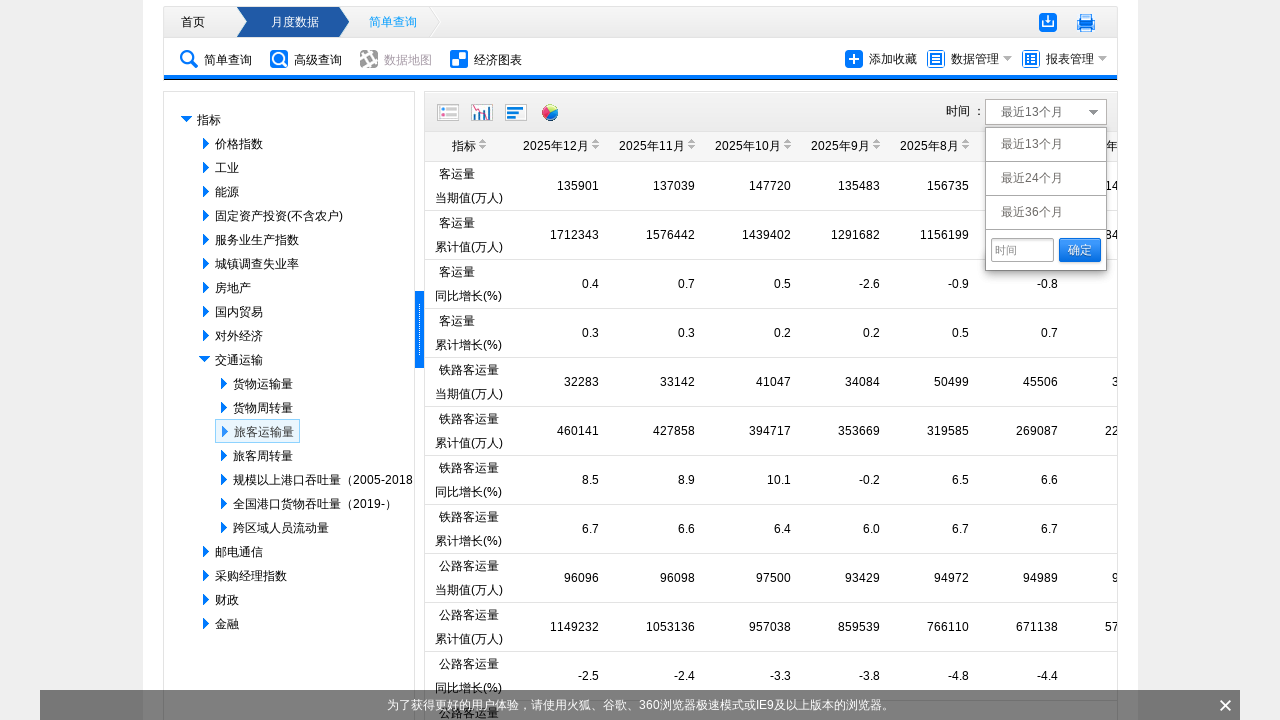

Selected Last 36 months (最近36个月) option at (1046, 212) on internal:text="\u6700\u8fd136\u4e2a\u6708"i
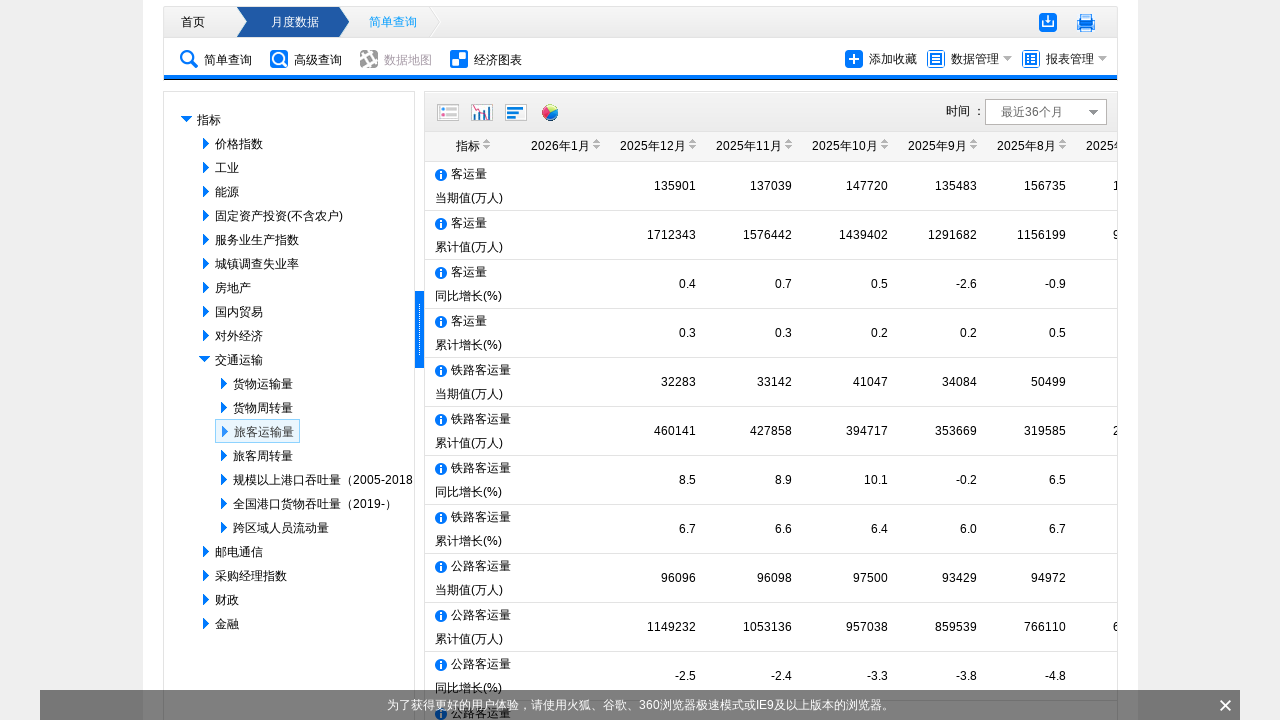

Data table loaded successfully
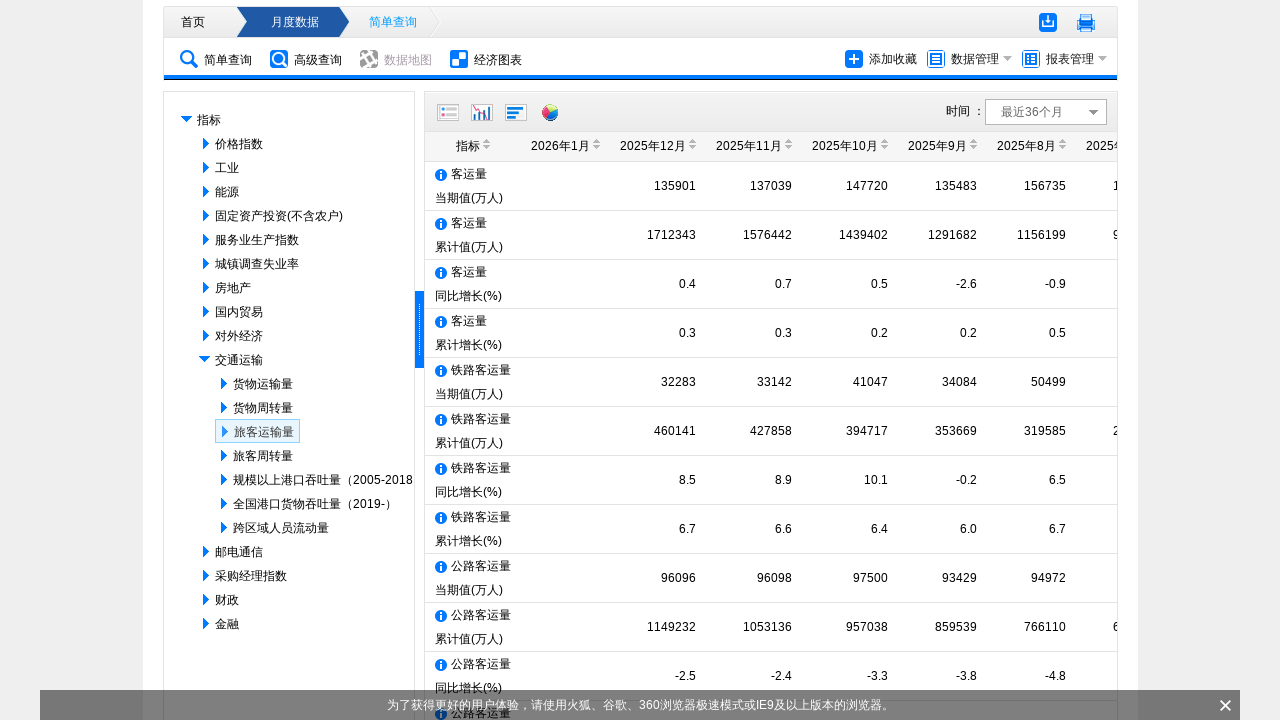

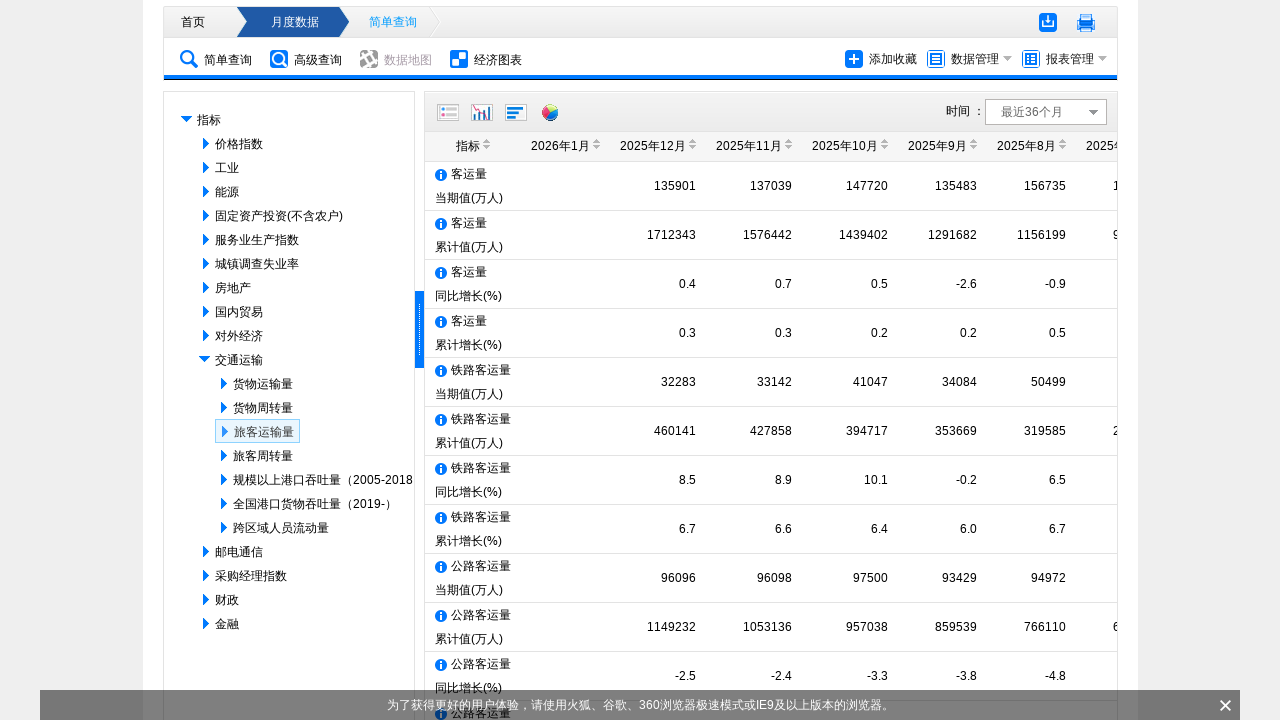